Tests different types of JavaScript alerts including simple alerts, confirmation dialogs, and prompt dialogs by interacting with them

Starting URL: https://demo.automationtesting.in/Alerts.html

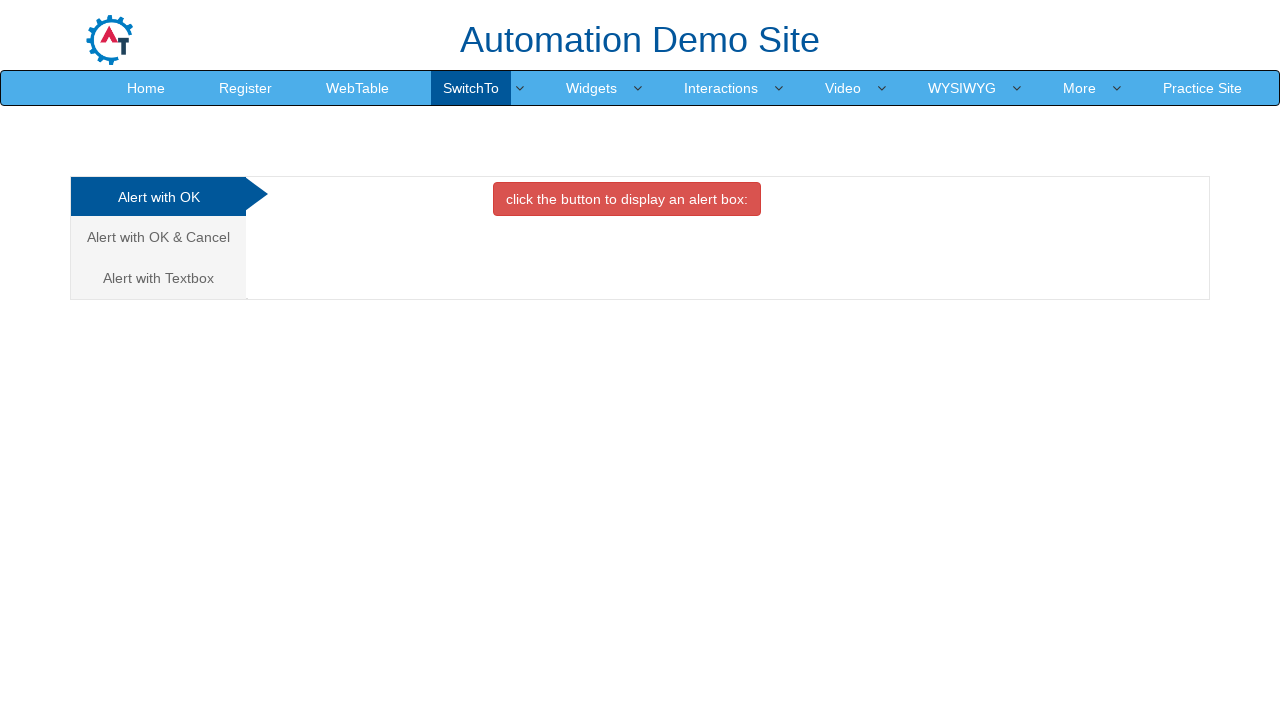

Clicked OK tab button to trigger simple alert at (627, 199) on #OKTab
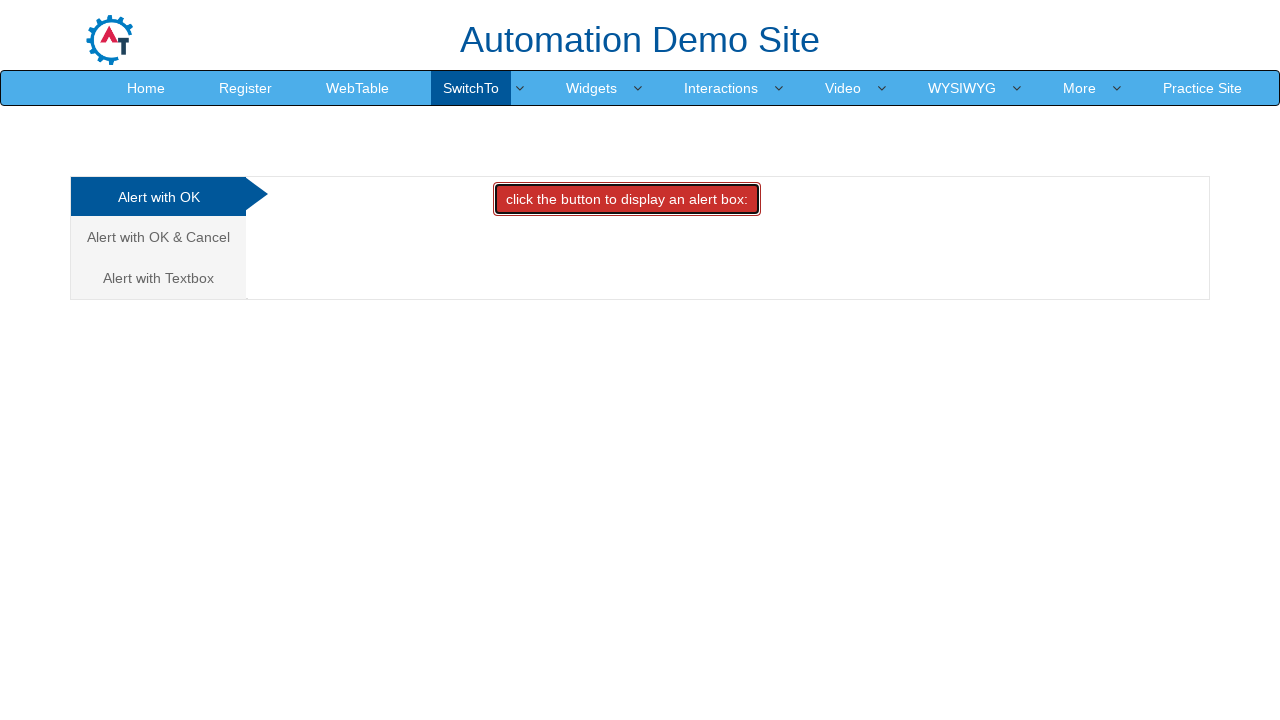

Set up handler to dismiss simple alert
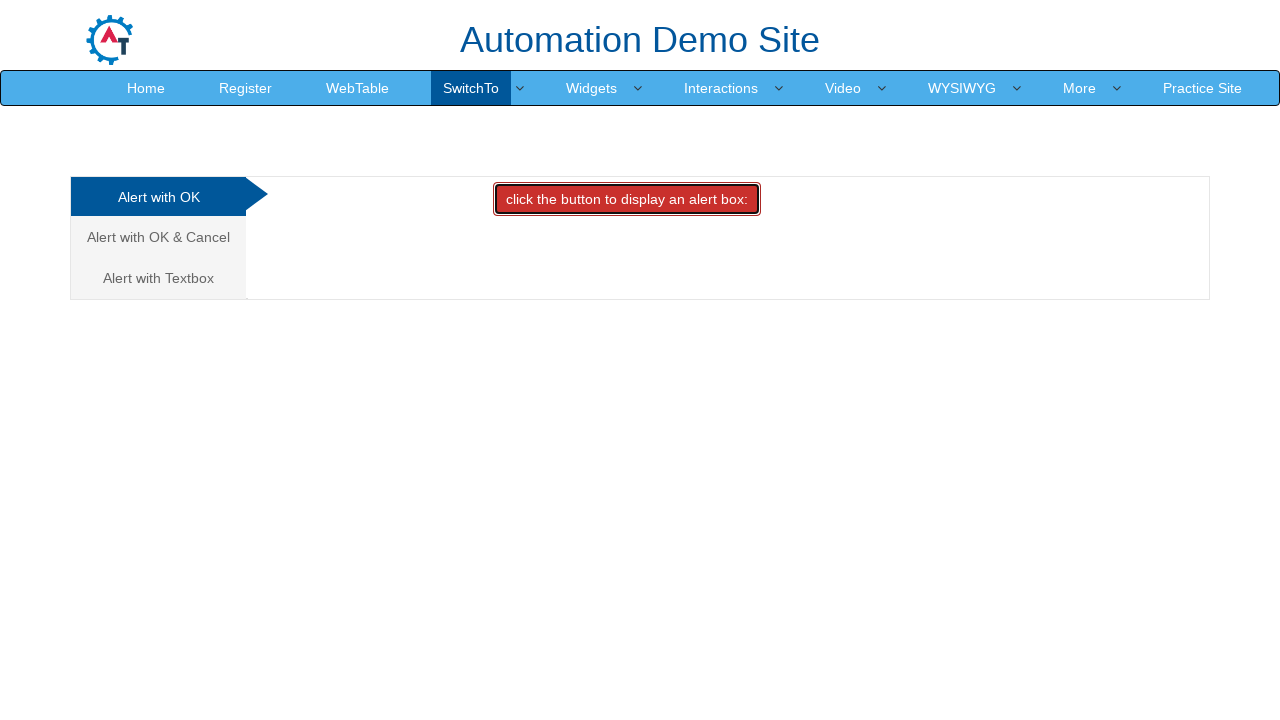

Waited for simple alert to be dismissed
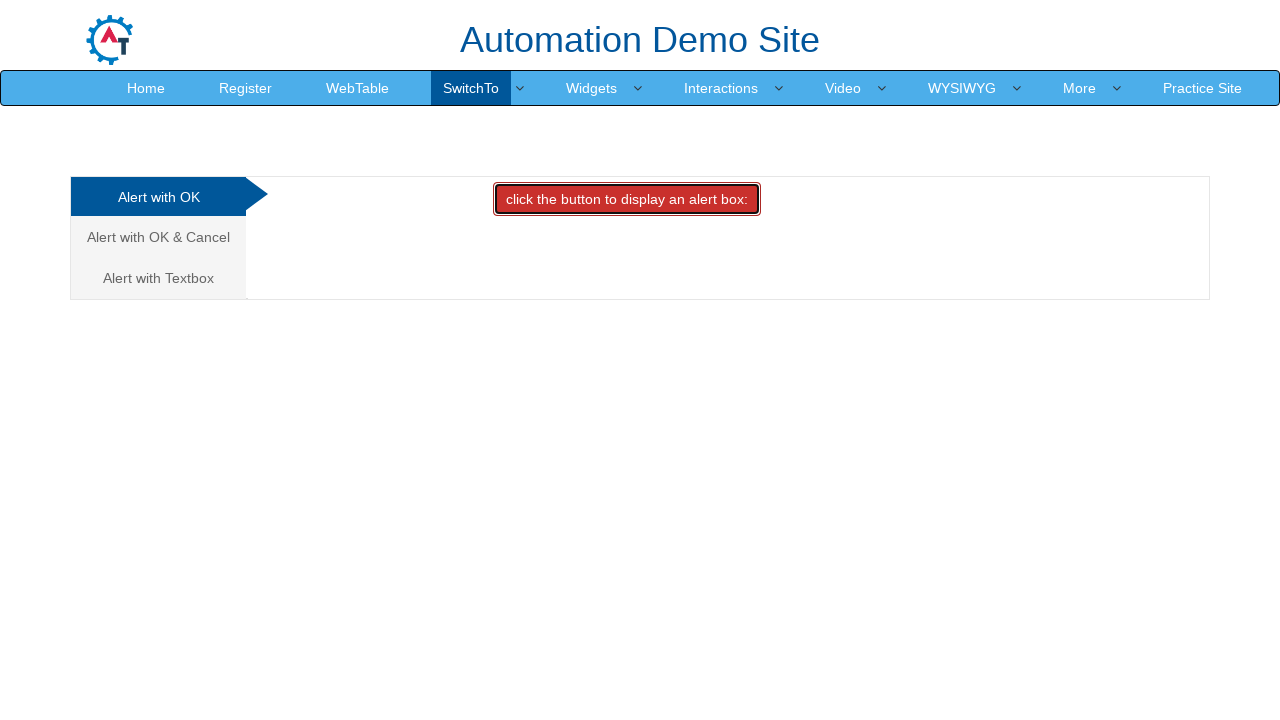

Navigated to Cancel/Confirm tab at (158, 237) on a[href='#CancelTab']
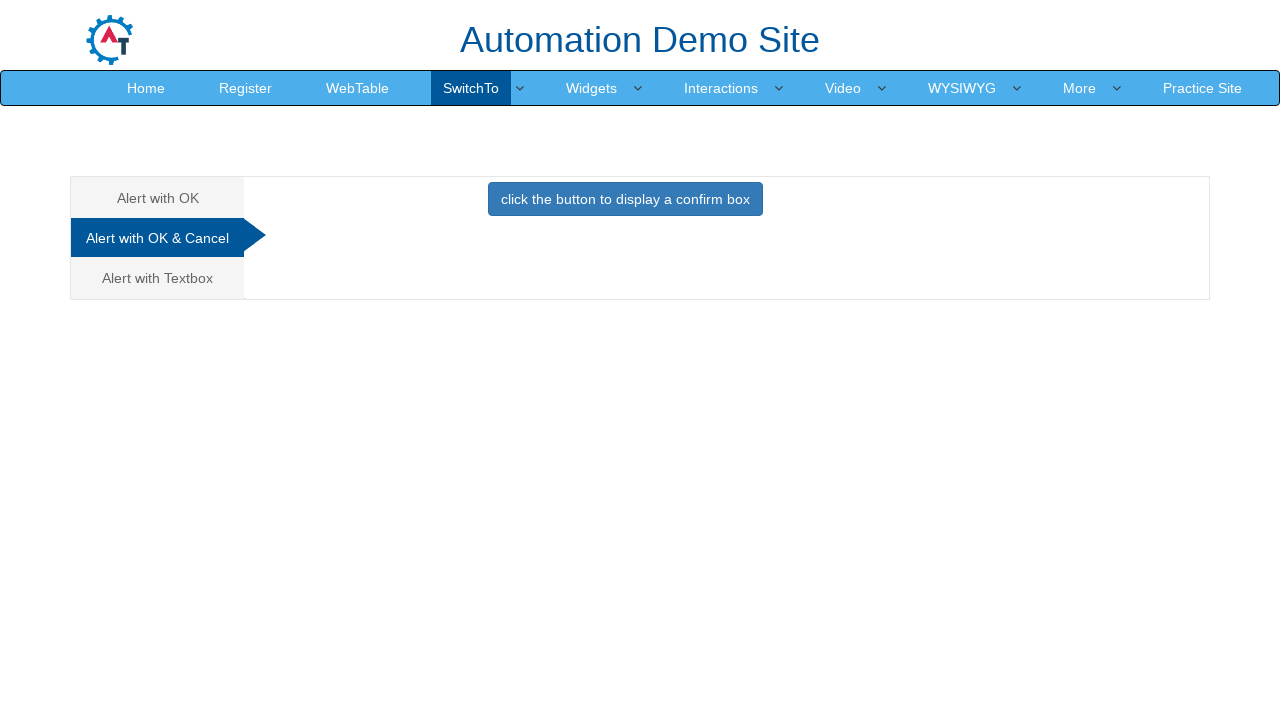

Clicked button to trigger confirmation dialog at (625, 204) on #CancelTab
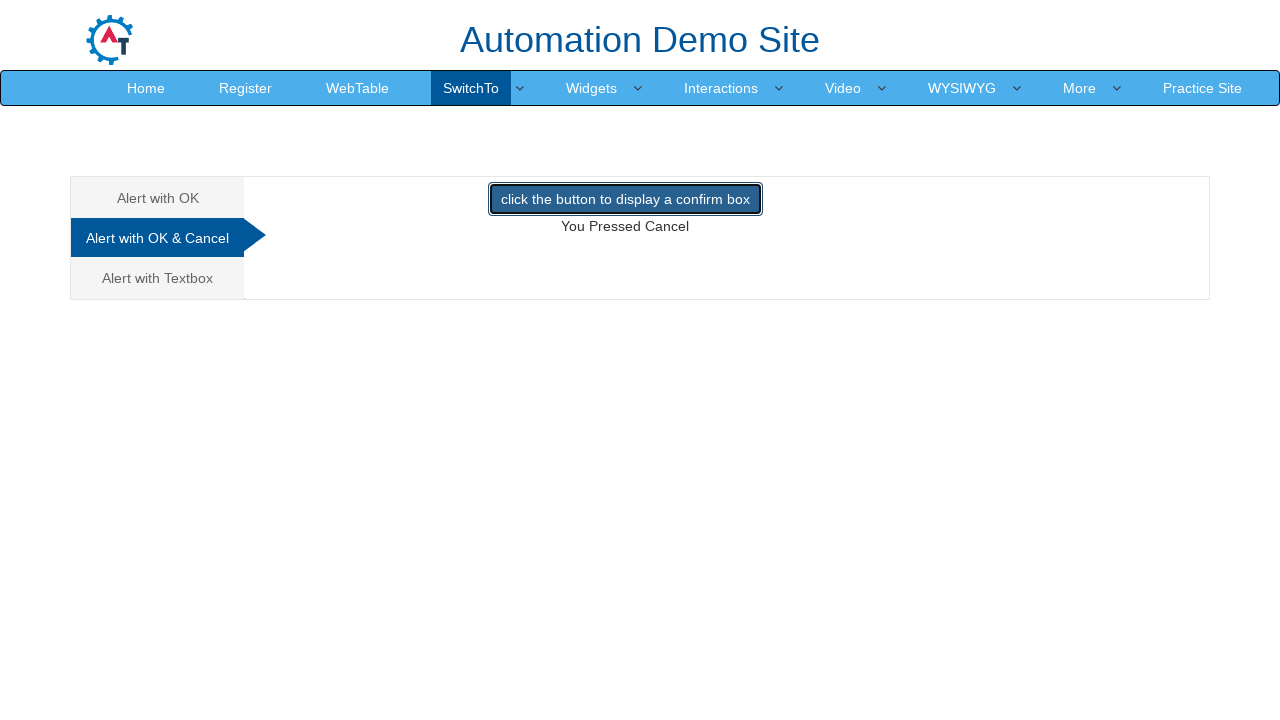

Set up handler to accept confirmation dialog
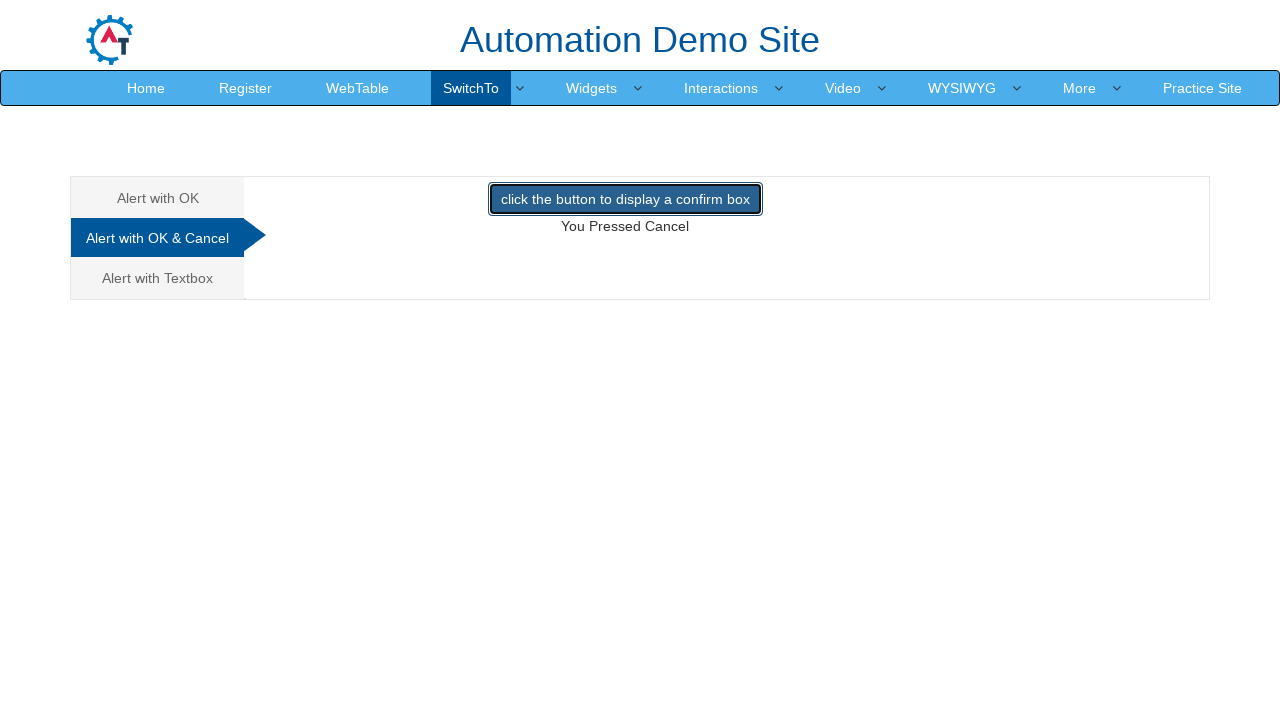

Waited for confirmation dialog to be accepted
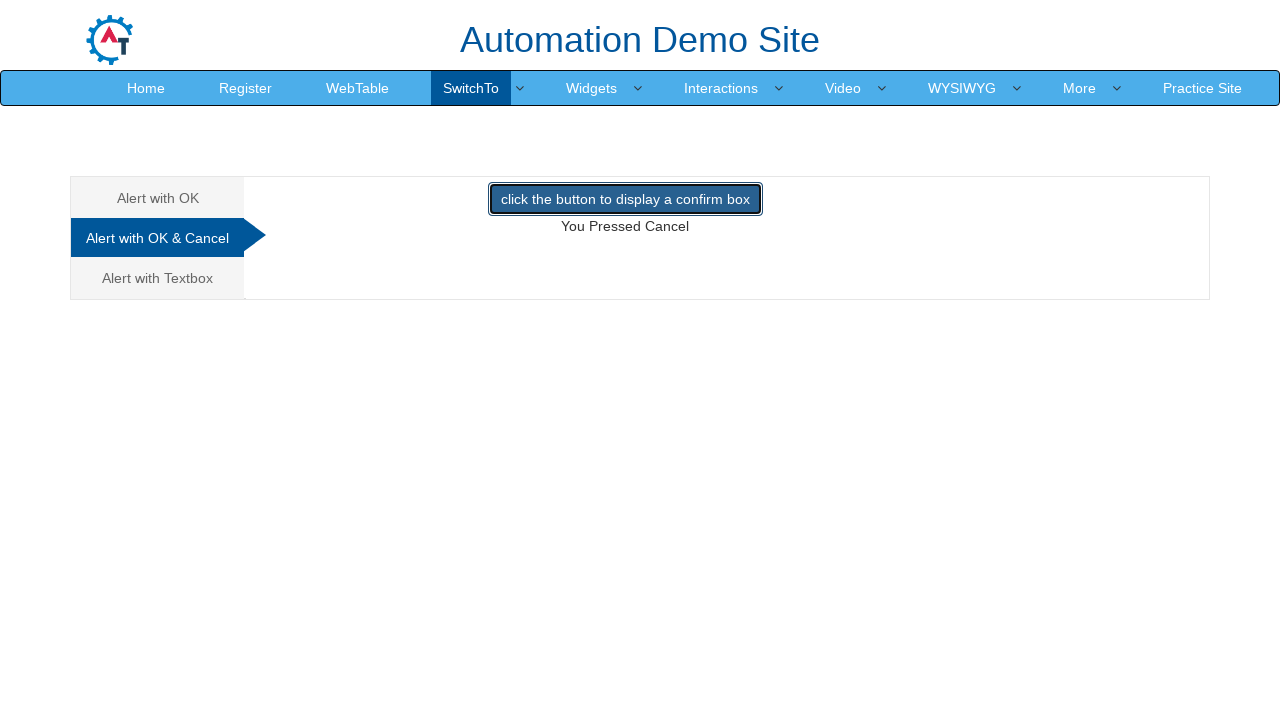

Navigated to Textbox/Prompt tab at (158, 278) on a[href='#Textbox']
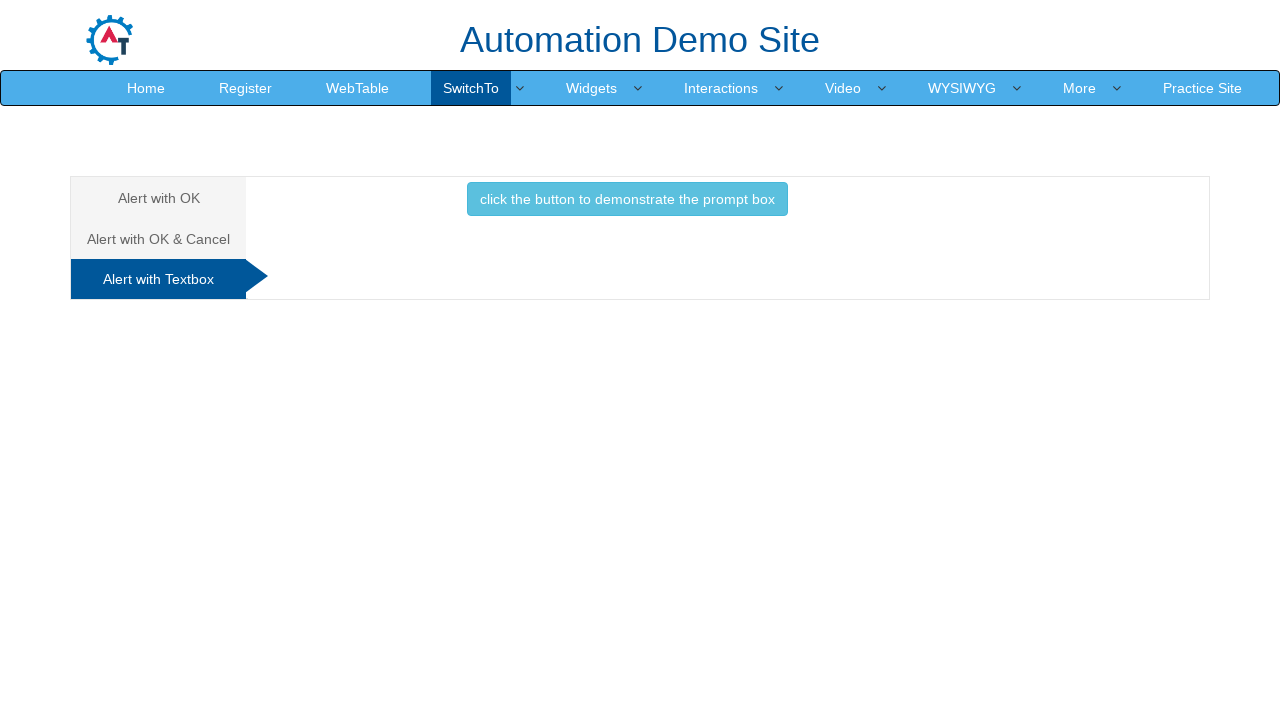

Clicked button to trigger prompt dialog at (627, 204) on #Textbox
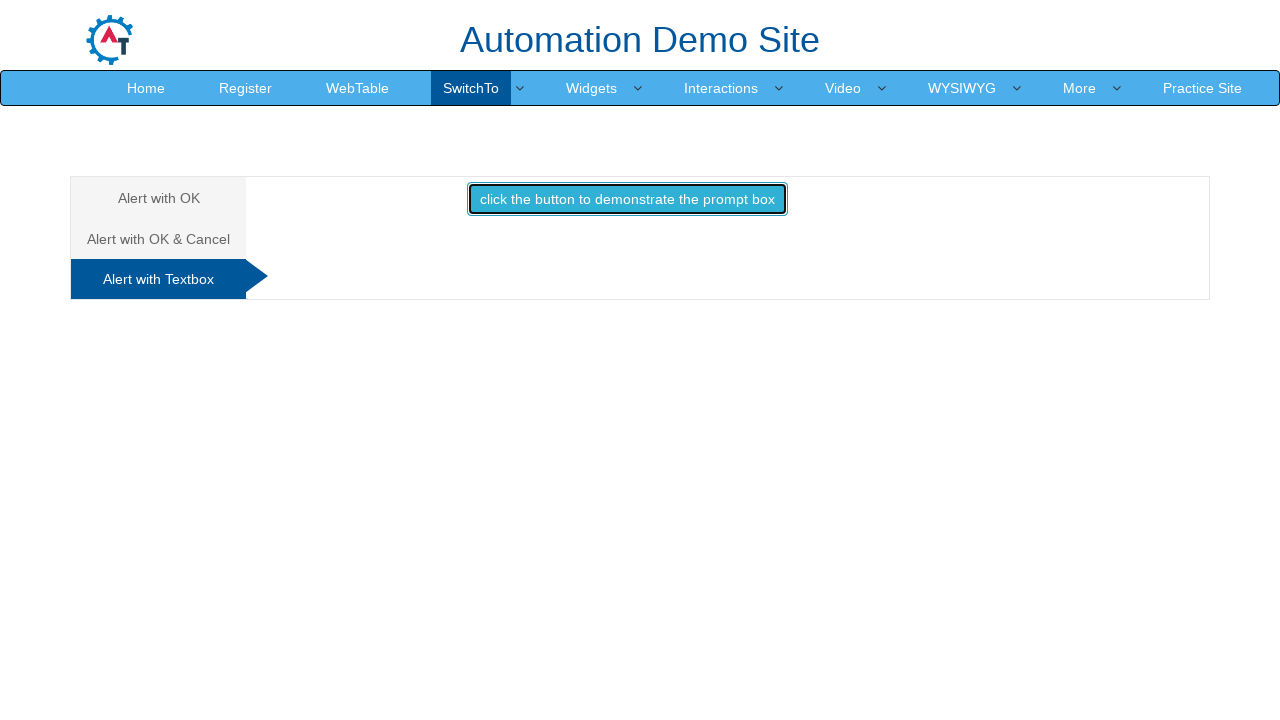

Set up handler to accept prompt dialog with text 'Hey Selenium batch'
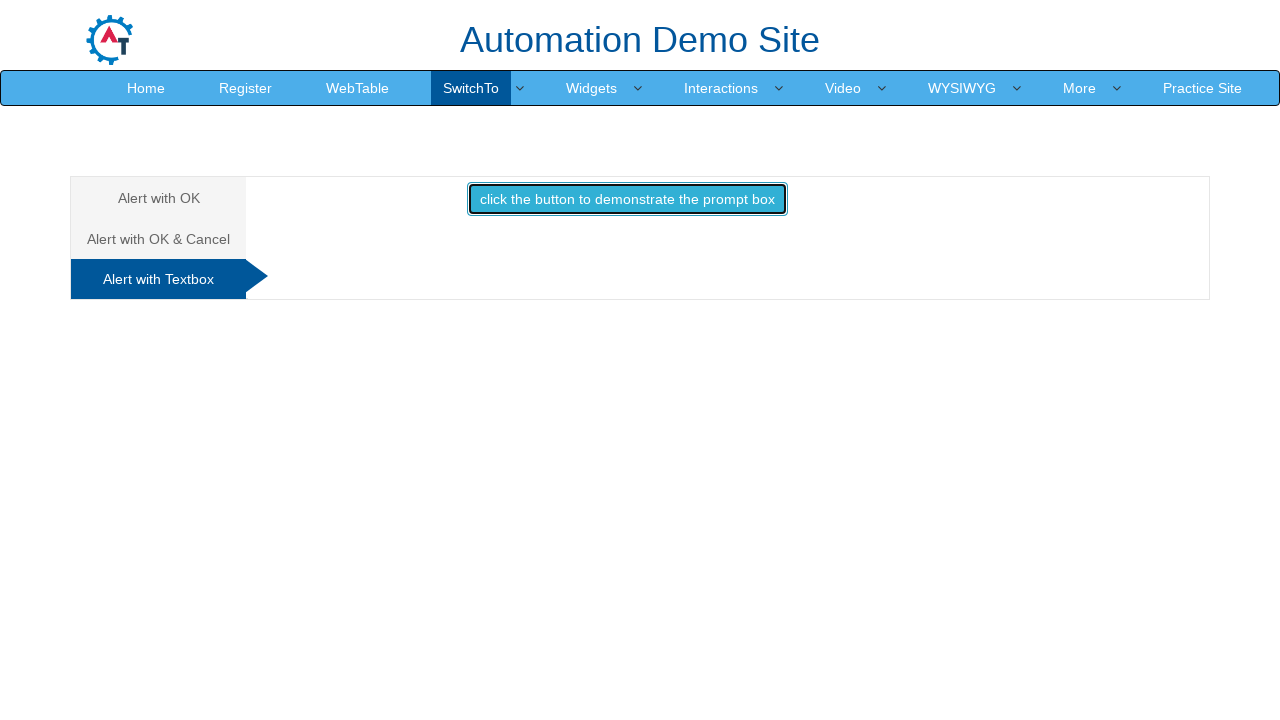

Waited for prompt dialog to be handled and accepted
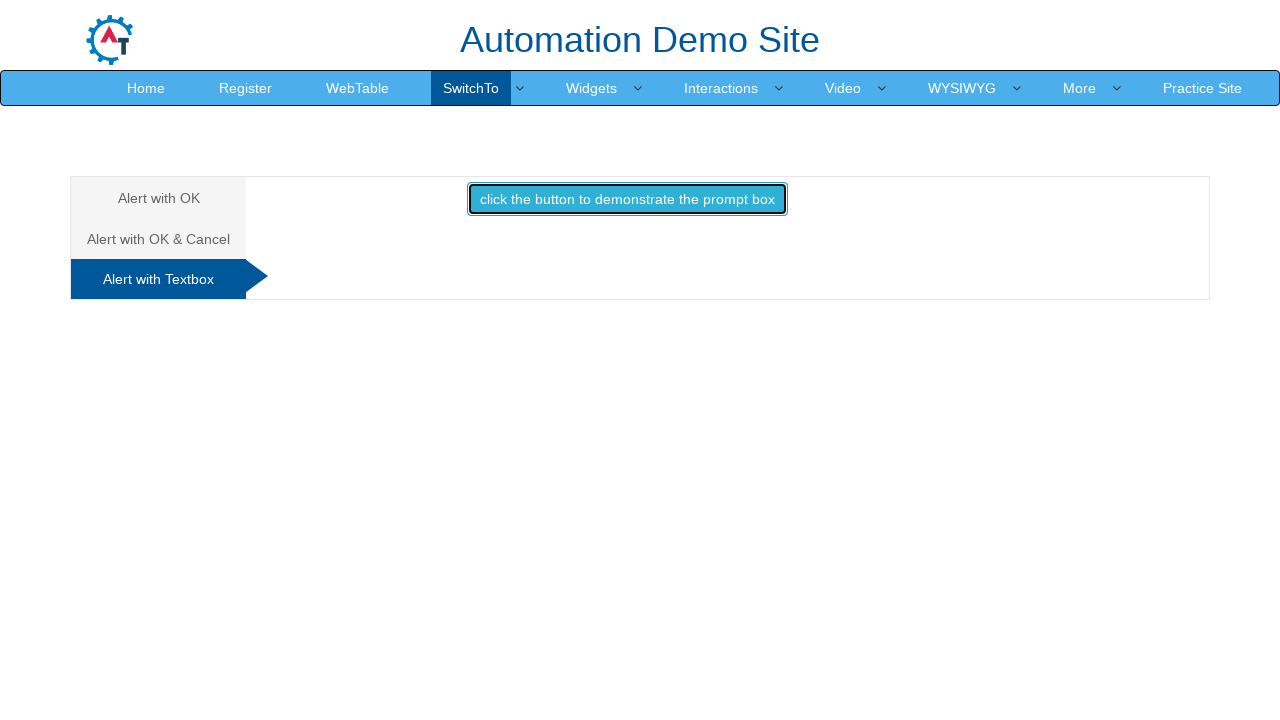

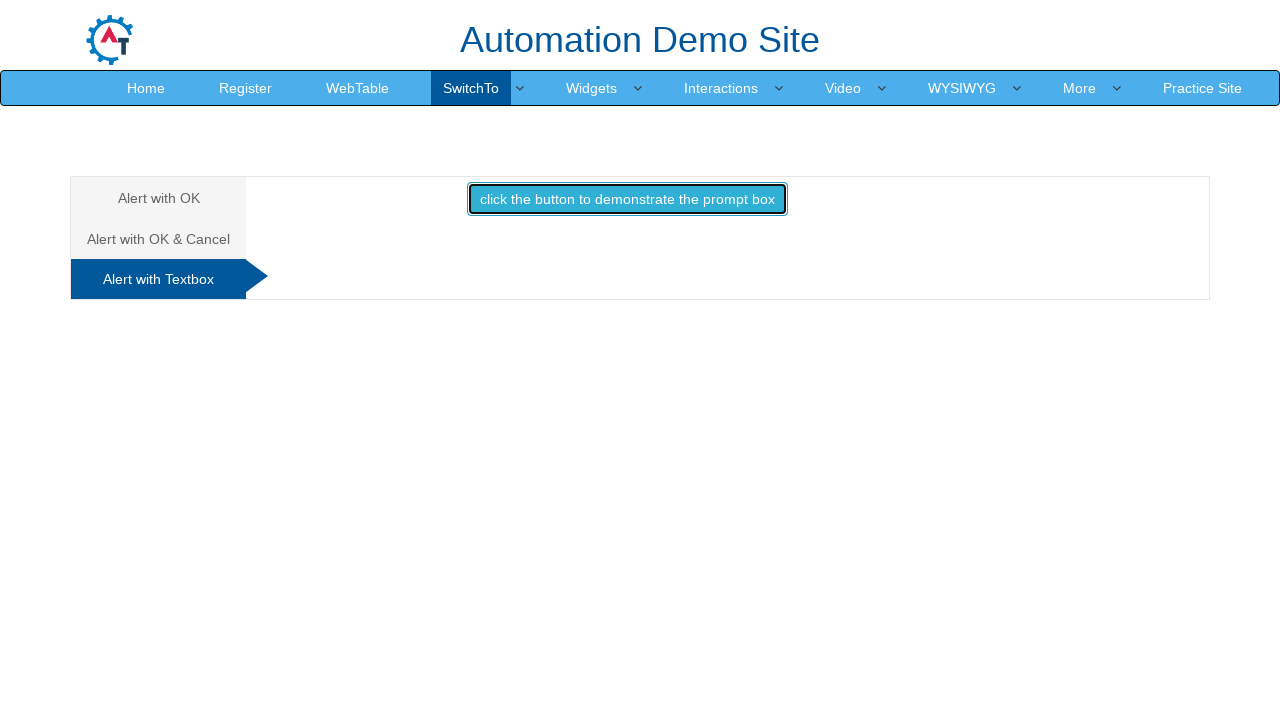